Navigates to Walmart website and verifies the page title is related to the URL

Starting URL: https://walmart.com

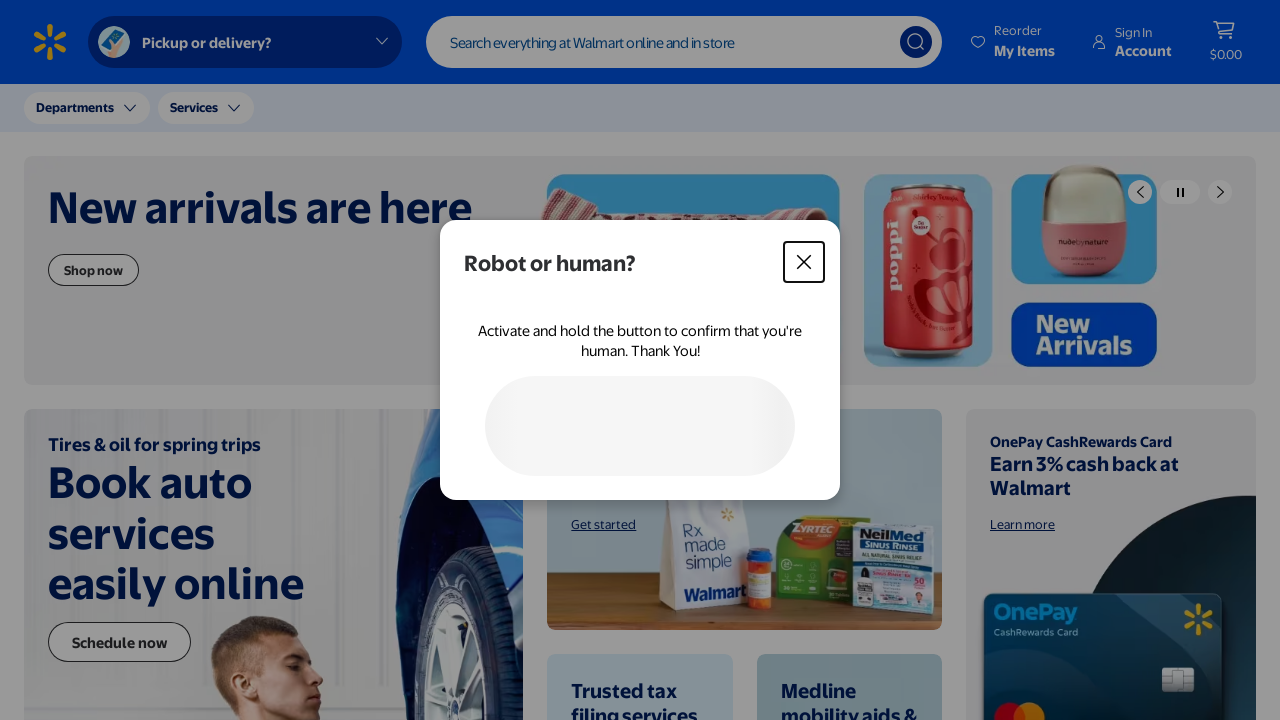

Waited for page to load (domcontentloaded state)
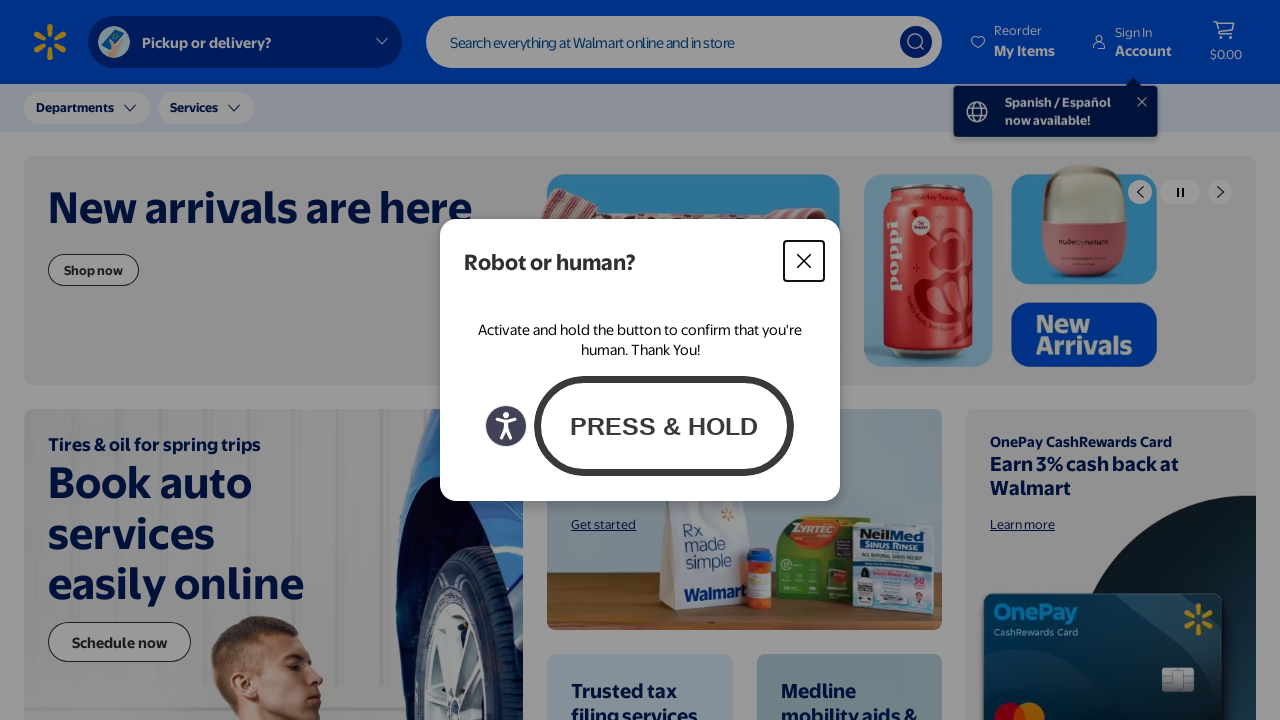

Retrieved page title: 'Walmart | Save Money. Live better.'
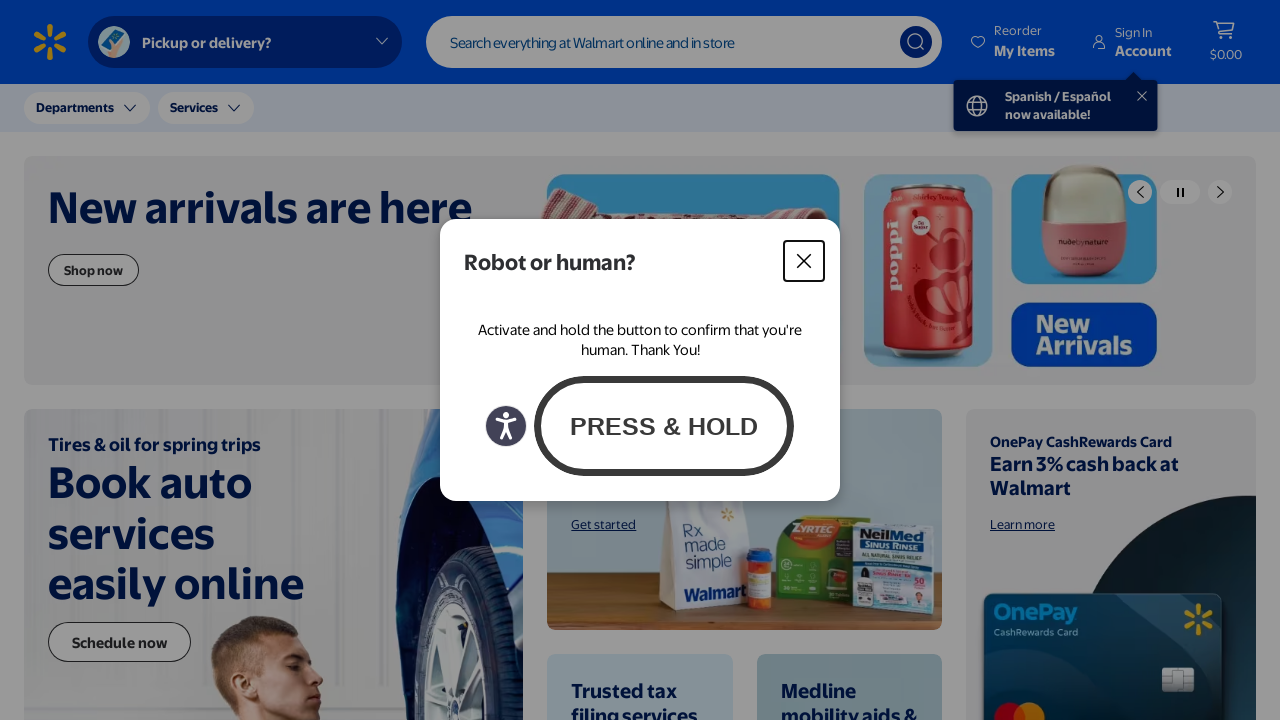

Printed page title to console
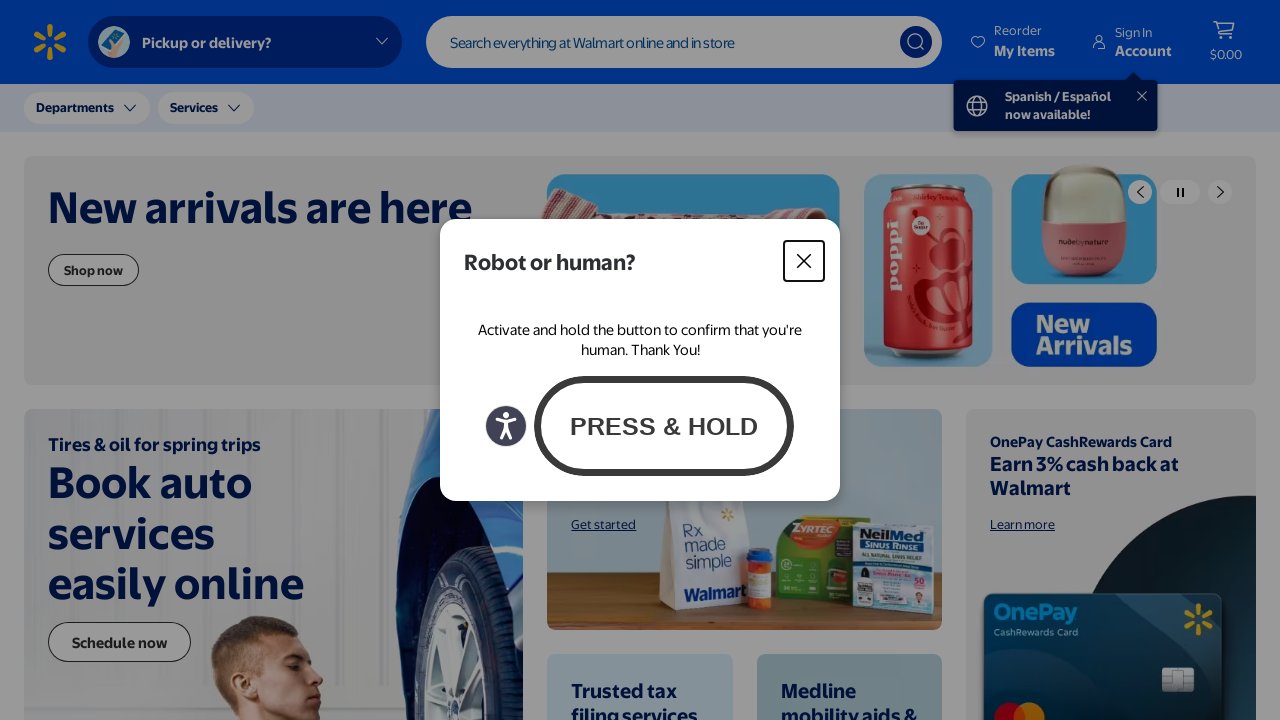

Normalized title and URL for comparison - Title: 'walmart|savemoney.livebetter.', URL: 'https://www.walmart.com/'
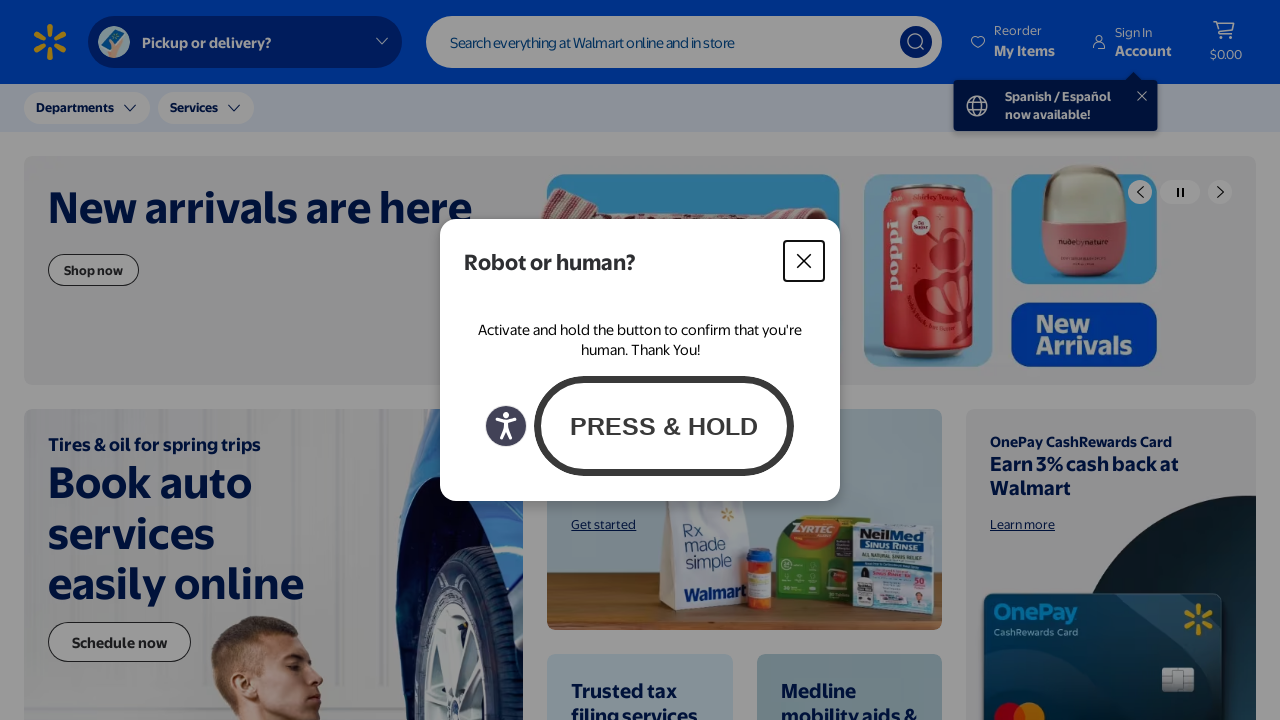

Title verification FAILED - normalized title not found in URL
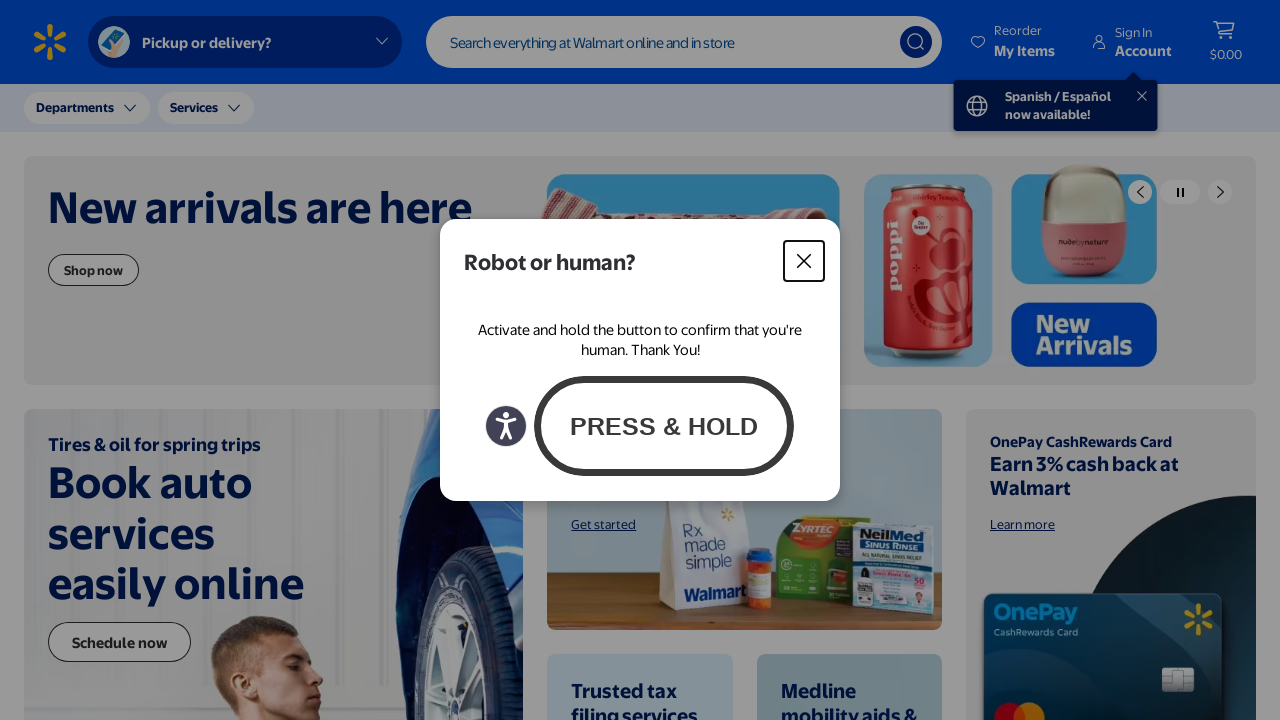

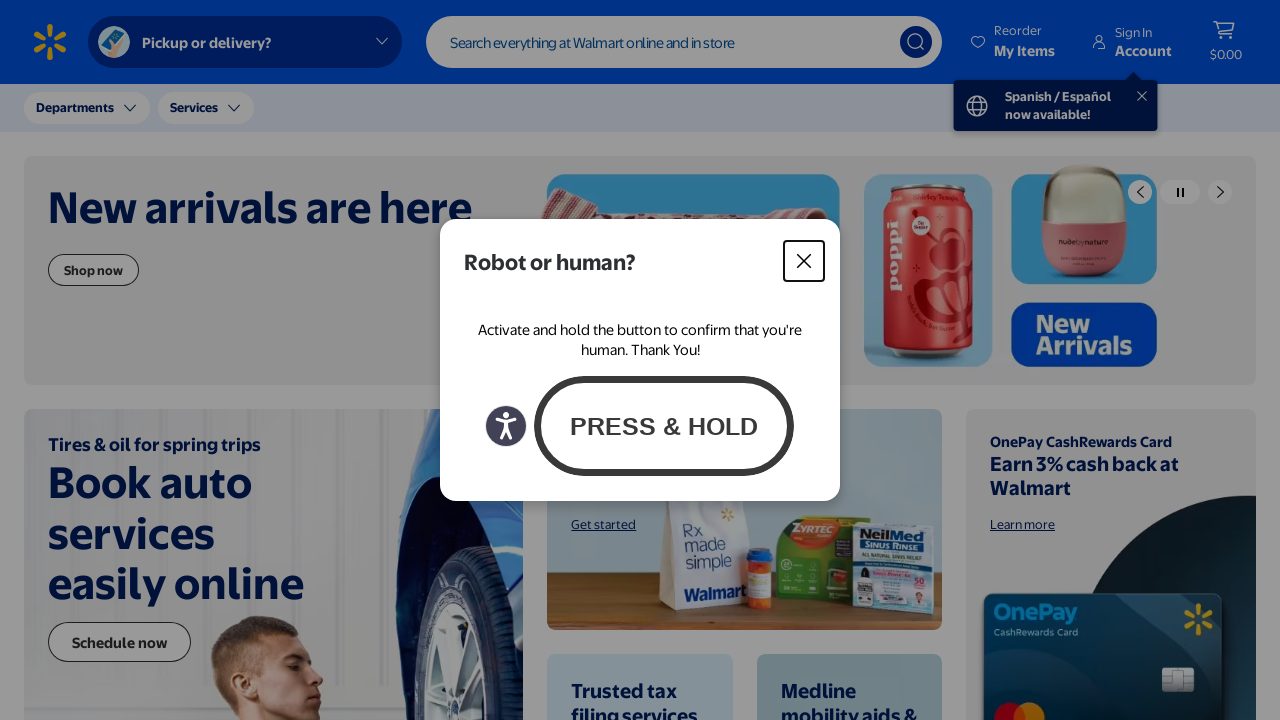